Tests various select menu interactions on DemoQA website including react-select dropdowns, old-style select menus, and multi-select dropdowns by selecting different options like "Another root option", "Other", "Aqua" color, and multiple colors.

Starting URL: https://demoqa.com/select-menu

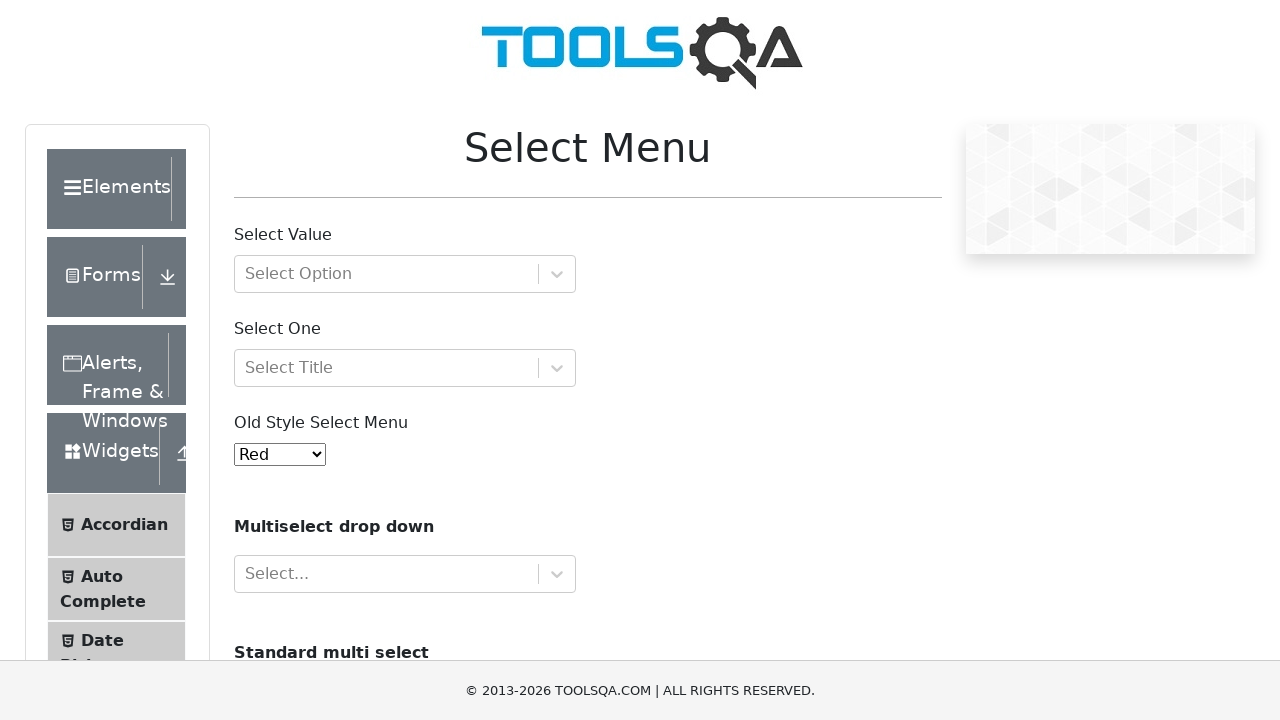

Filled first react-select dropdown with 'Another root option' on input#react-select-2-input
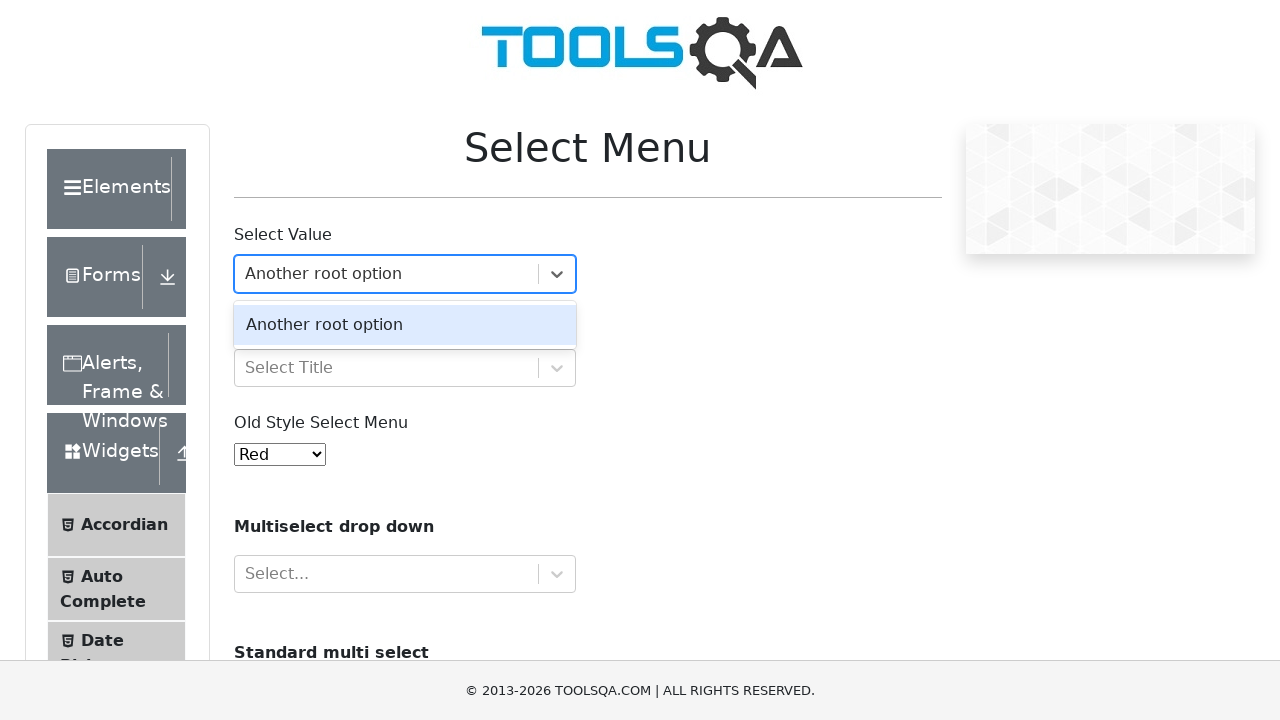

Pressed Enter to confirm 'Another root option' selection on input#react-select-2-input
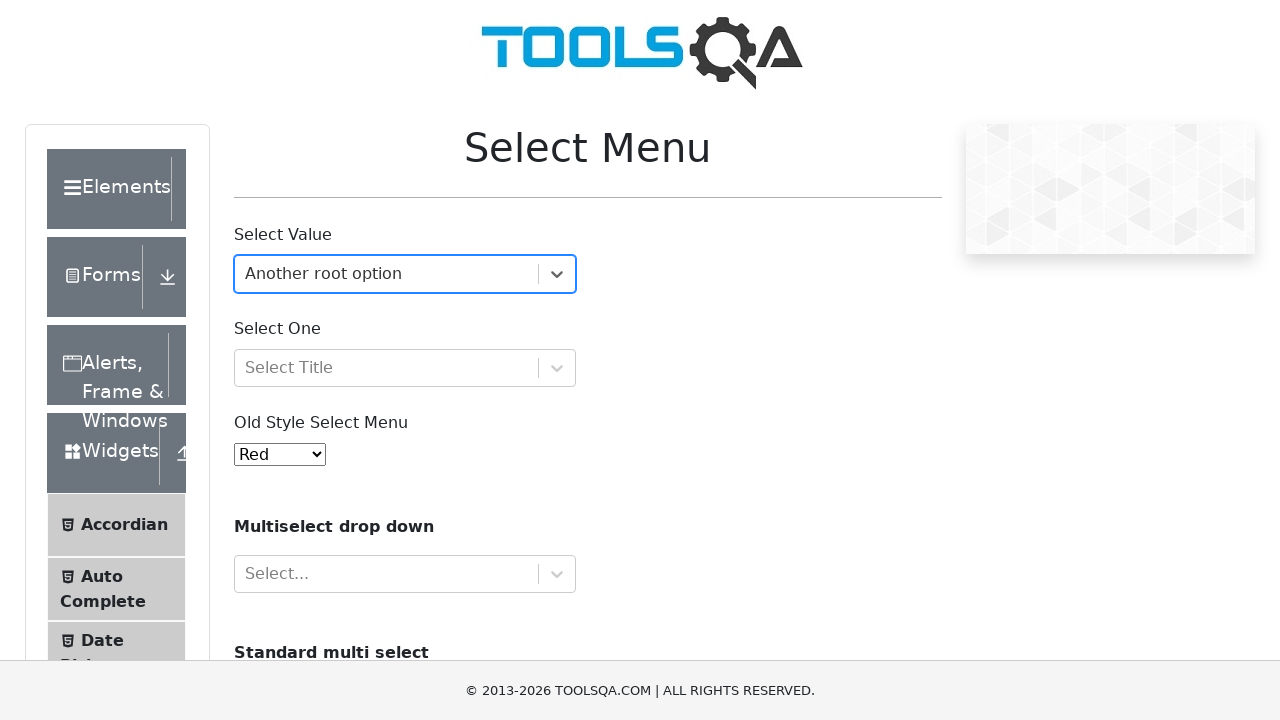

Filled second react-select dropdown with 'Other' on input#react-select-3-input
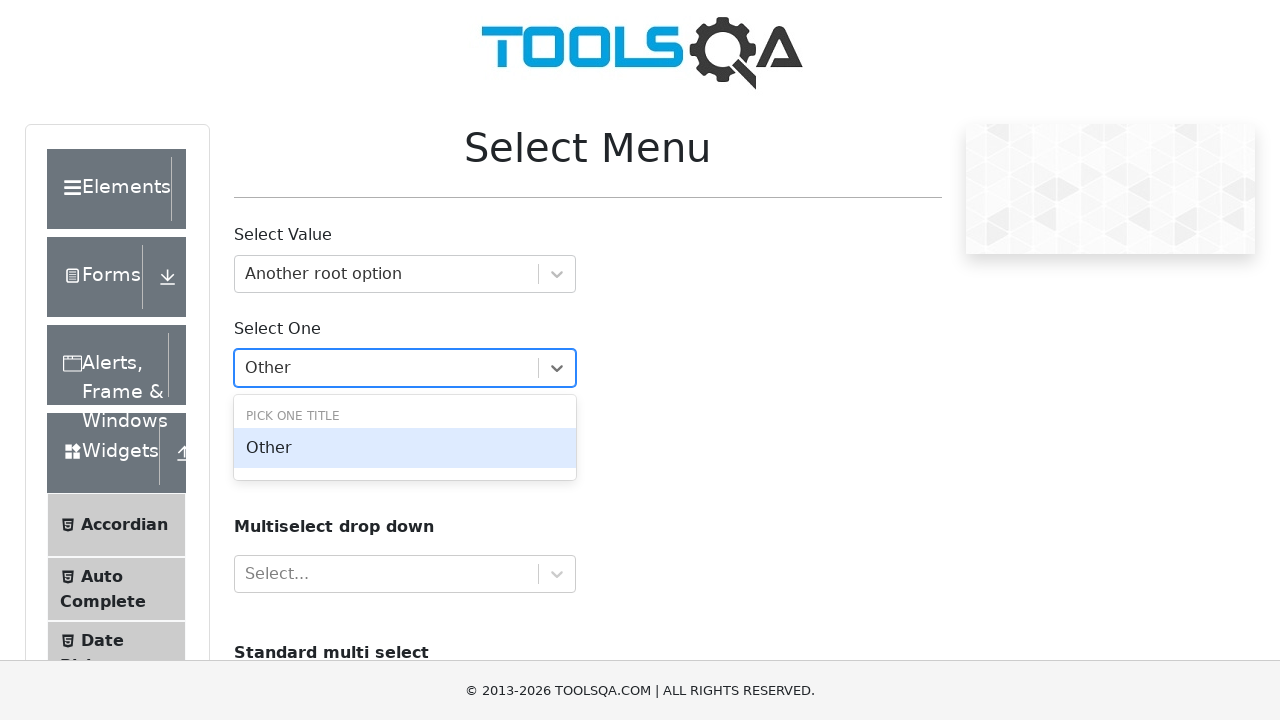

Pressed Enter to confirm 'Other' selection on input#react-select-3-input
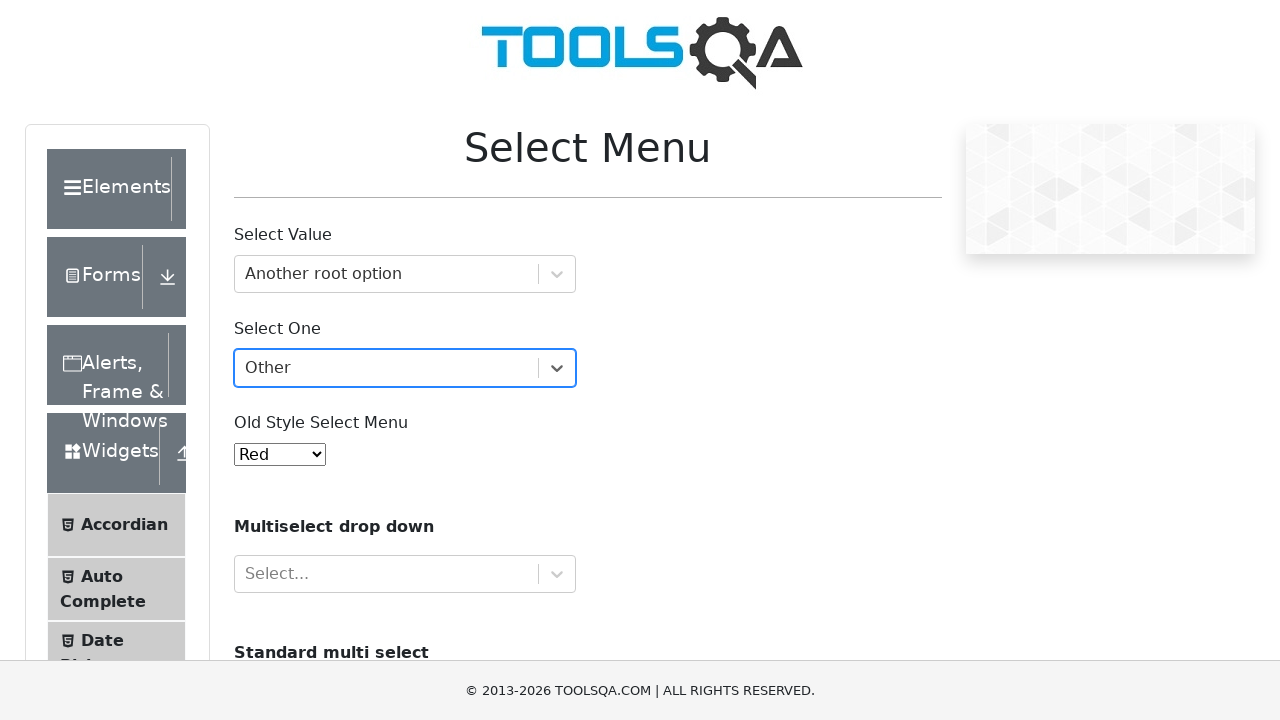

Selected 'Aqua' from old-style select menu on #oldSelectMenu
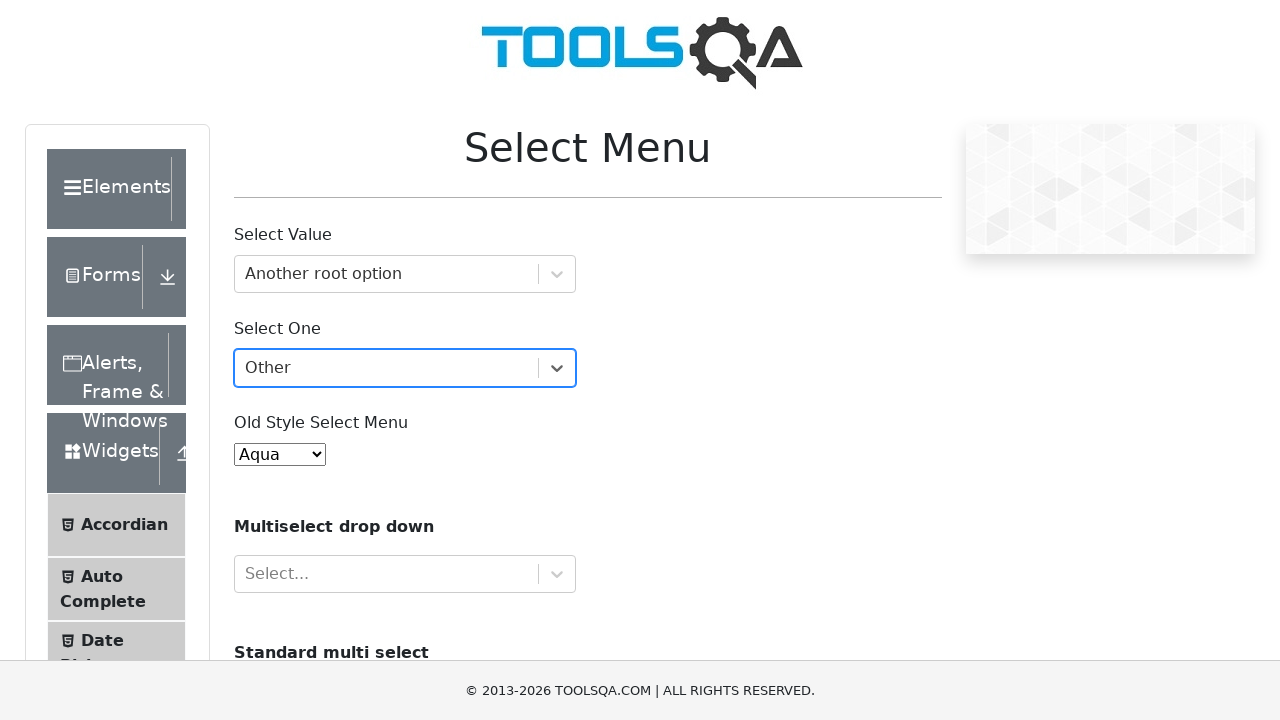

Filled multi-select dropdown with 'Green' on input#react-select-4-input
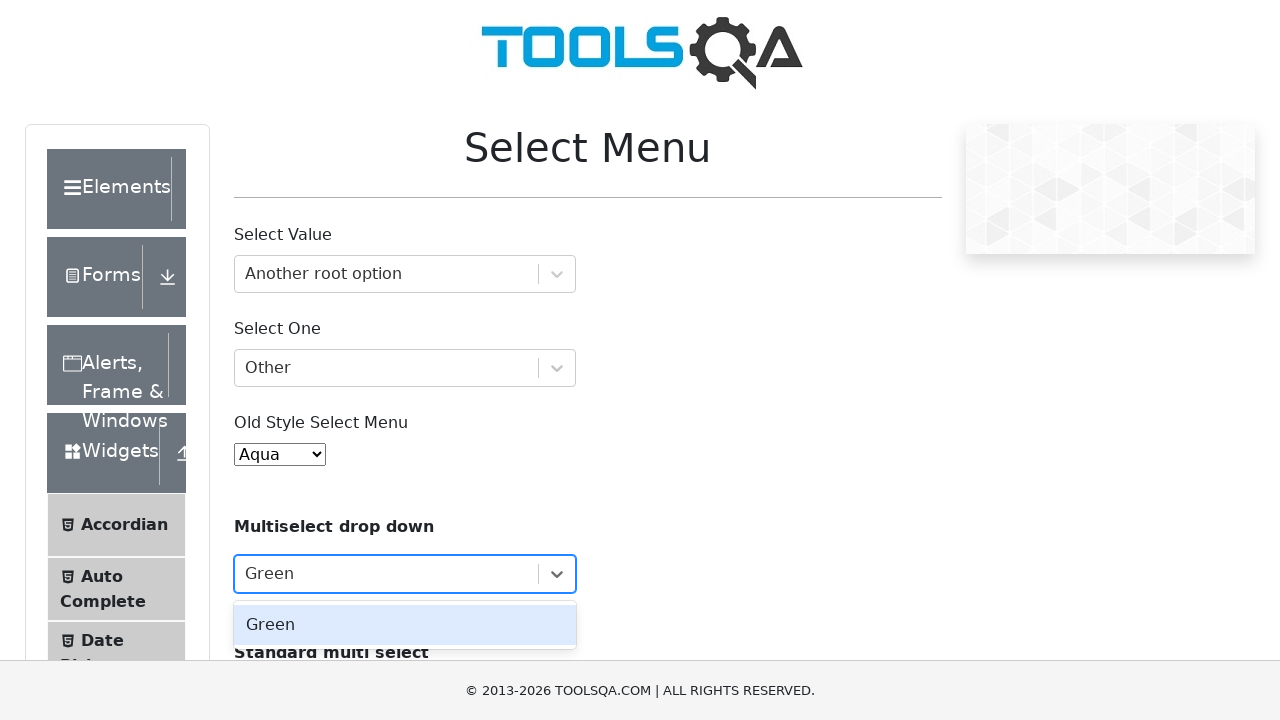

Pressed Enter to add 'Green' to multi-select on input#react-select-4-input
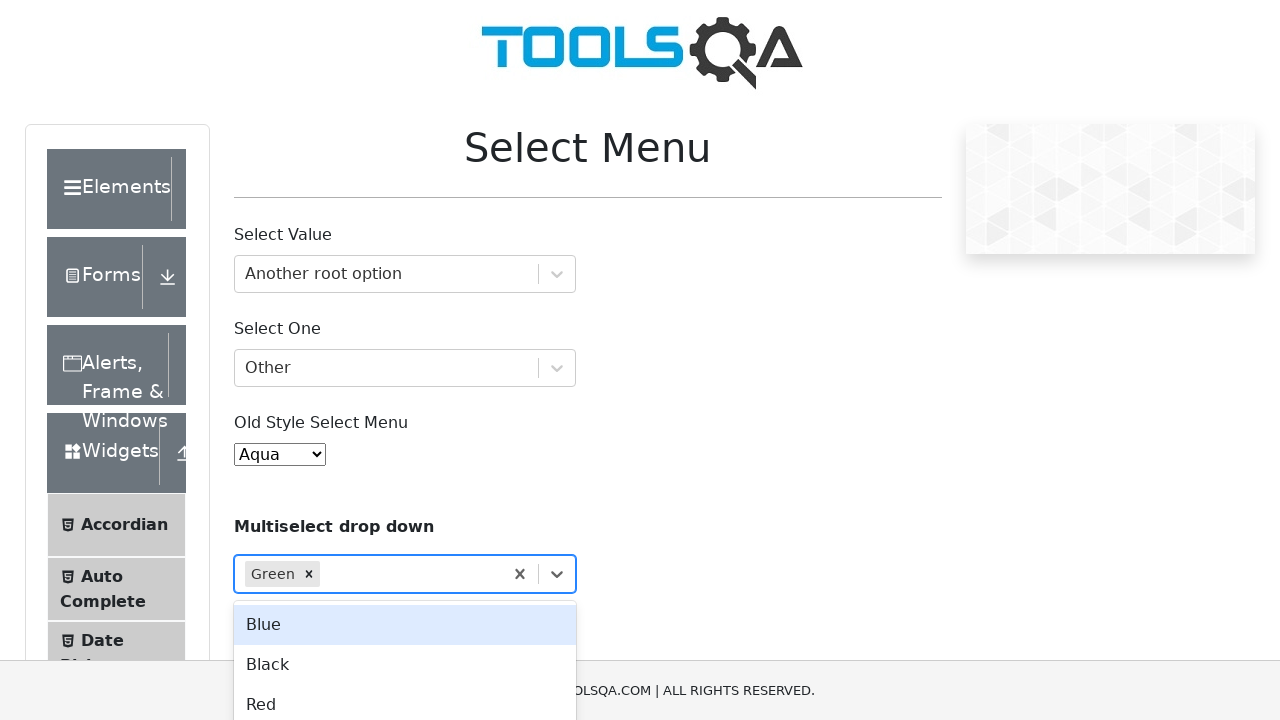

Filled multi-select dropdown with 'Blue' on input#react-select-4-input
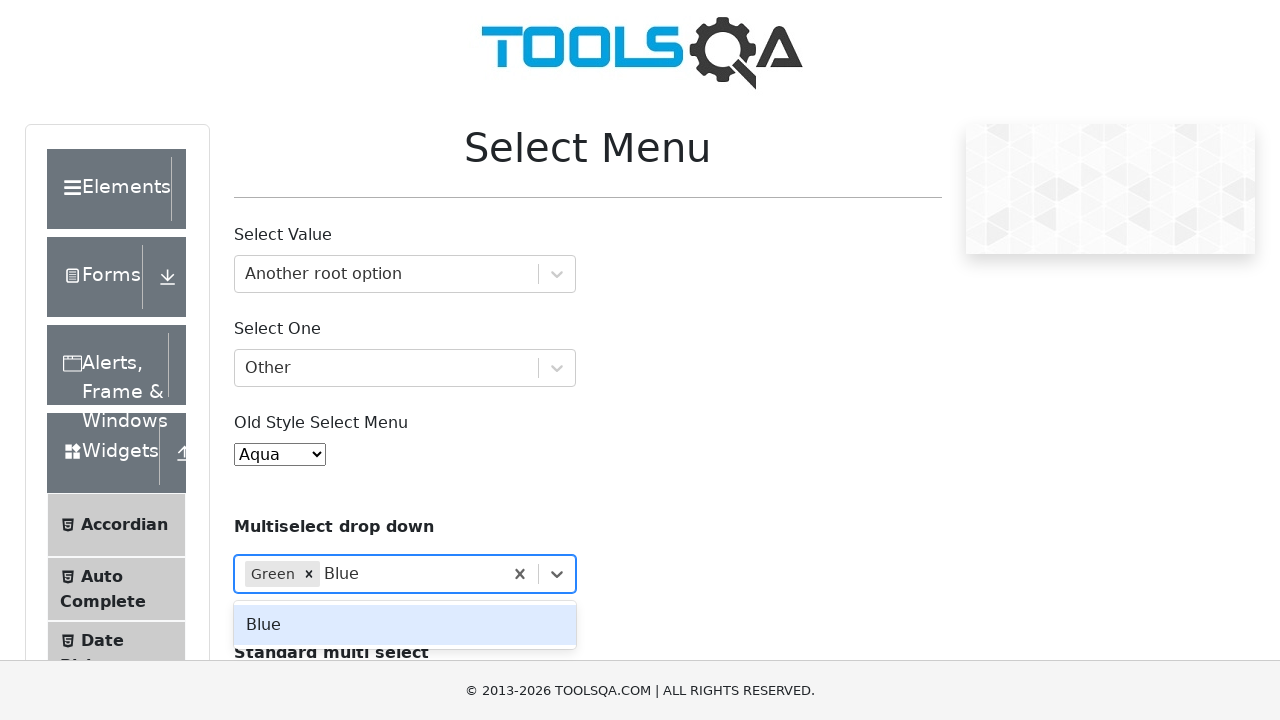

Pressed Enter to add 'Blue' to multi-select on input#react-select-4-input
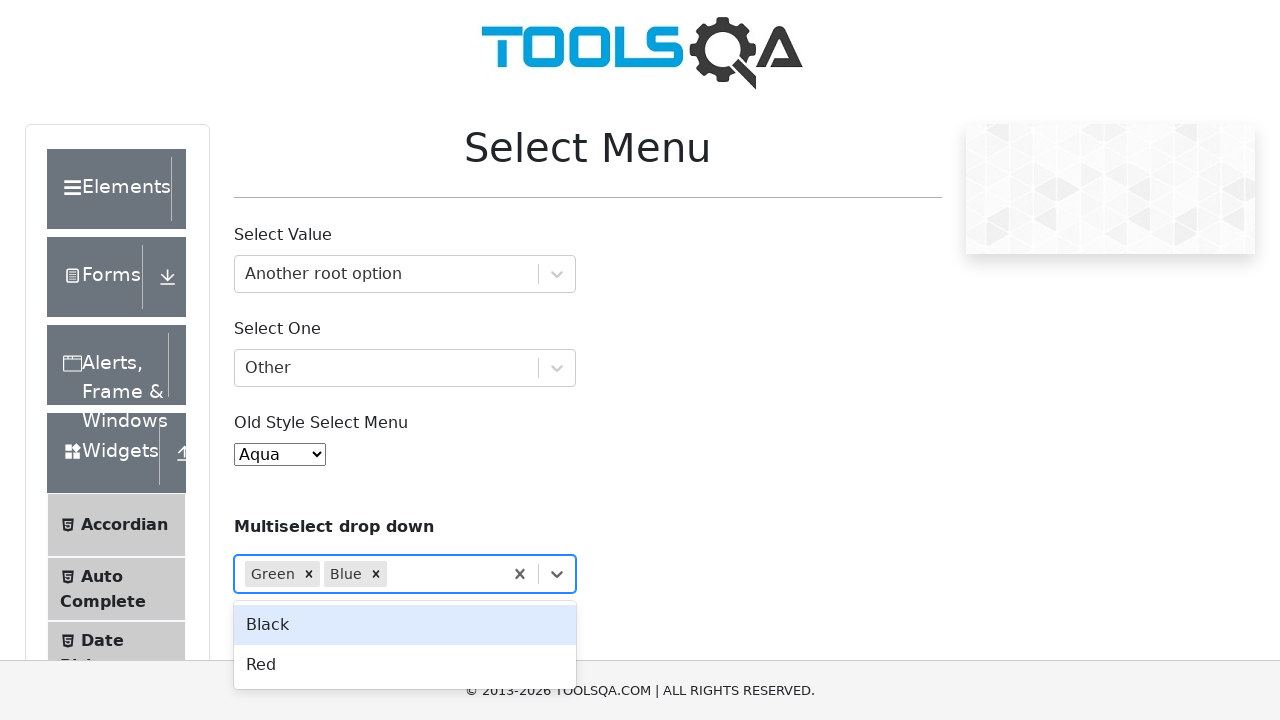

Filled multi-select dropdown with 'Black' on input#react-select-4-input
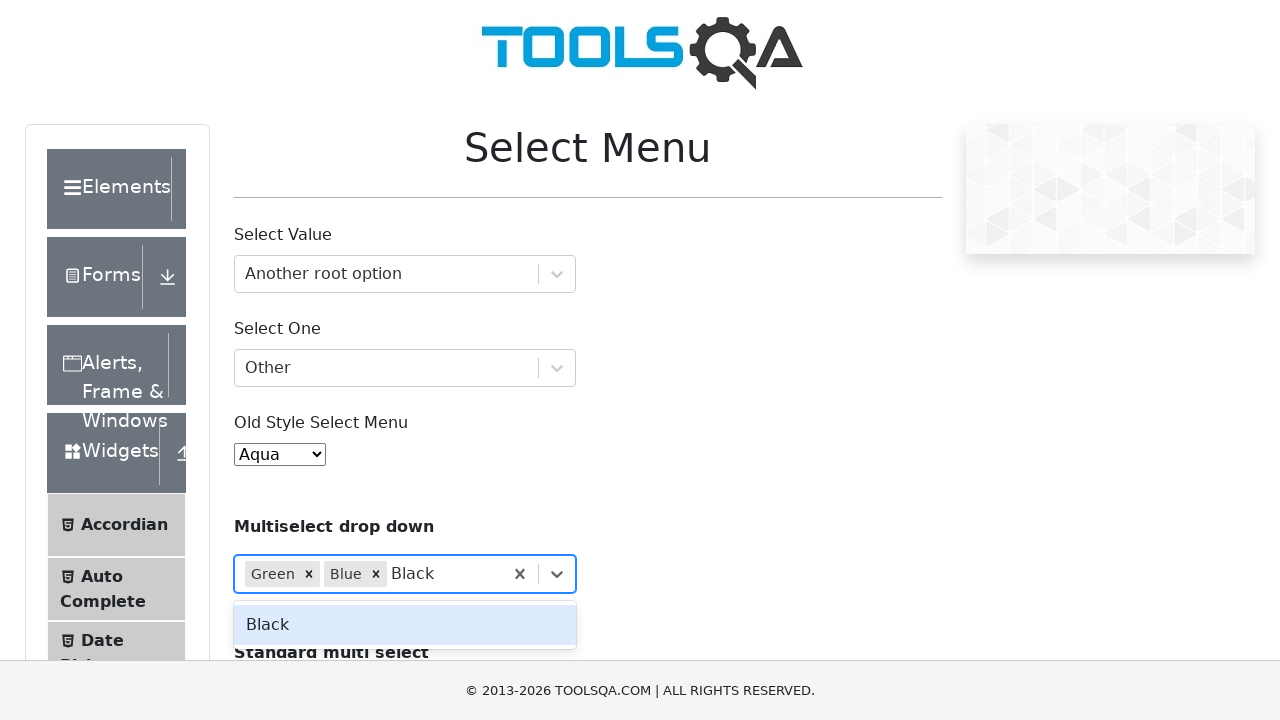

Pressed Enter to add 'Black' to multi-select on input#react-select-4-input
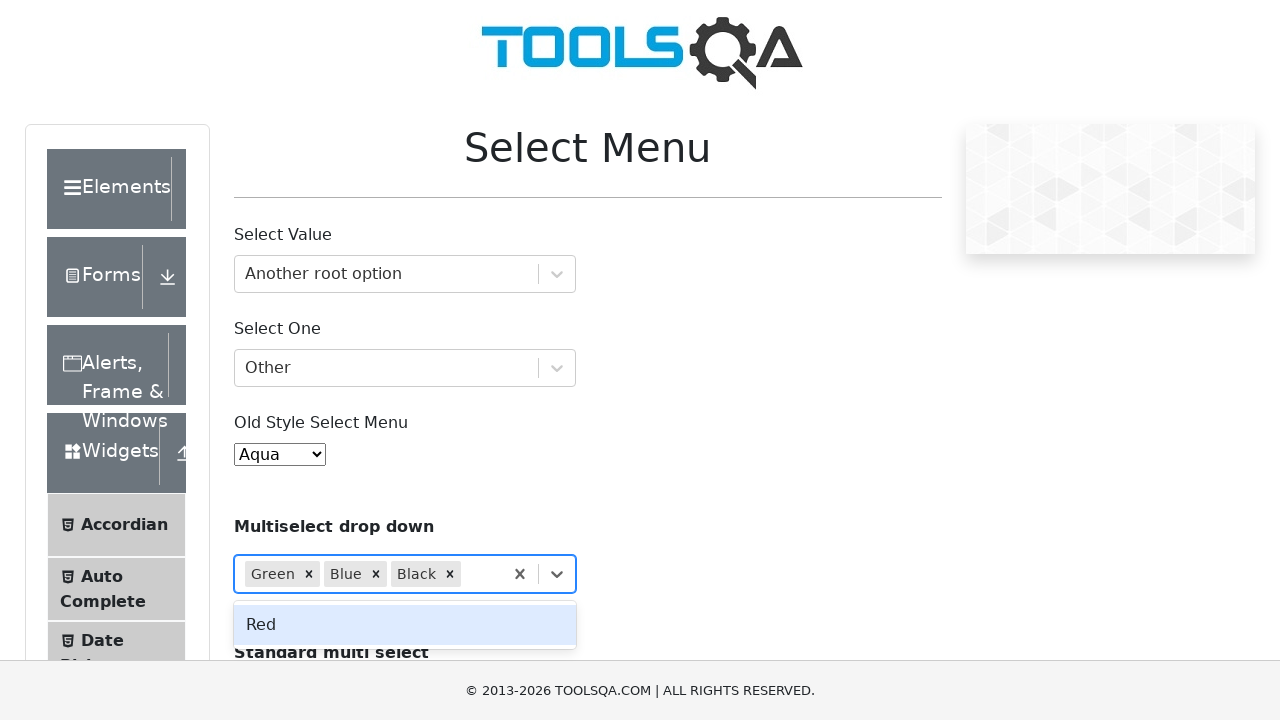

Filled multi-select dropdown with 'Red' on input#react-select-4-input
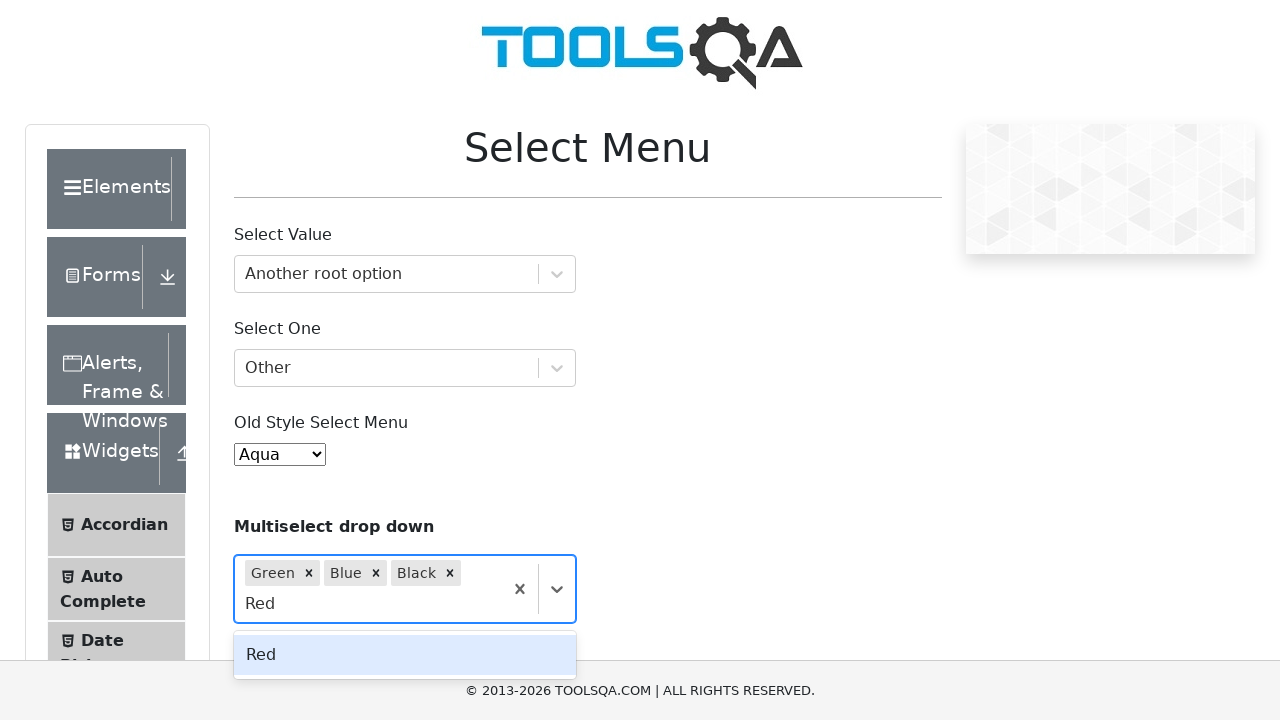

Pressed Enter to add 'Red' to multi-select on input#react-select-4-input
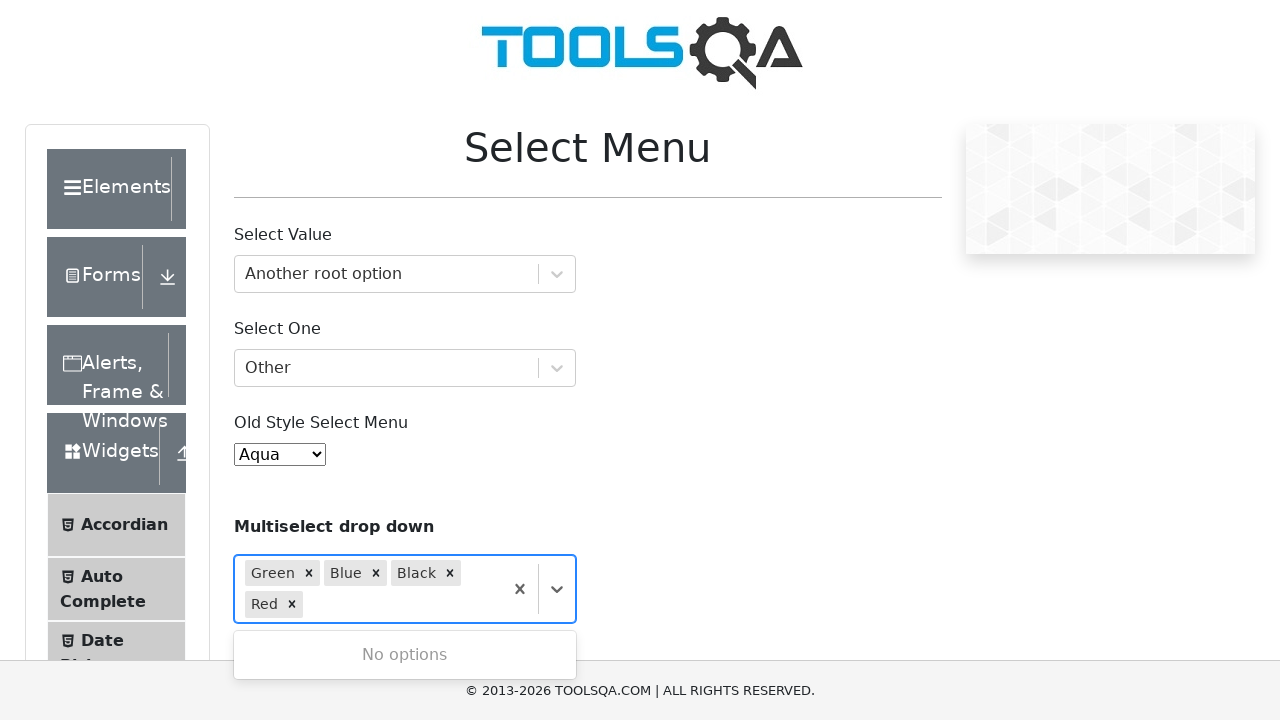

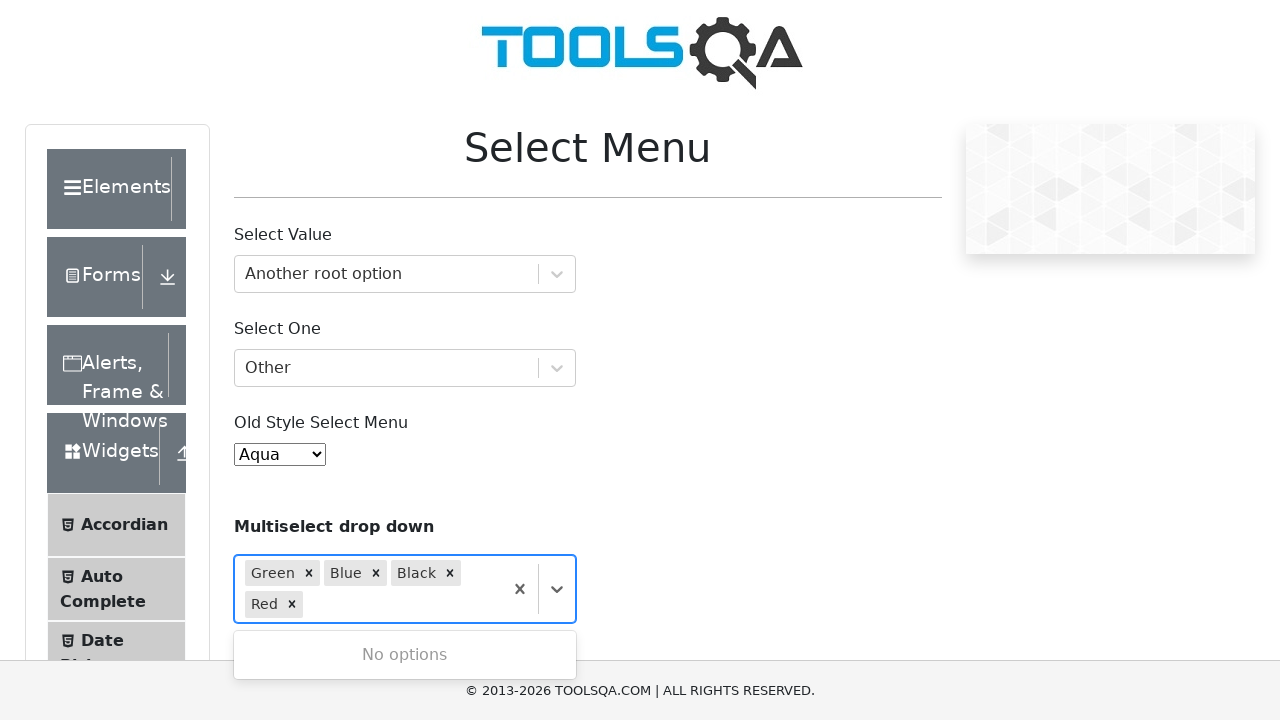